Clicks on the Form Authentication link and verifies navigation to the login page URL

Starting URL: https://the-internet.herokuapp.com/

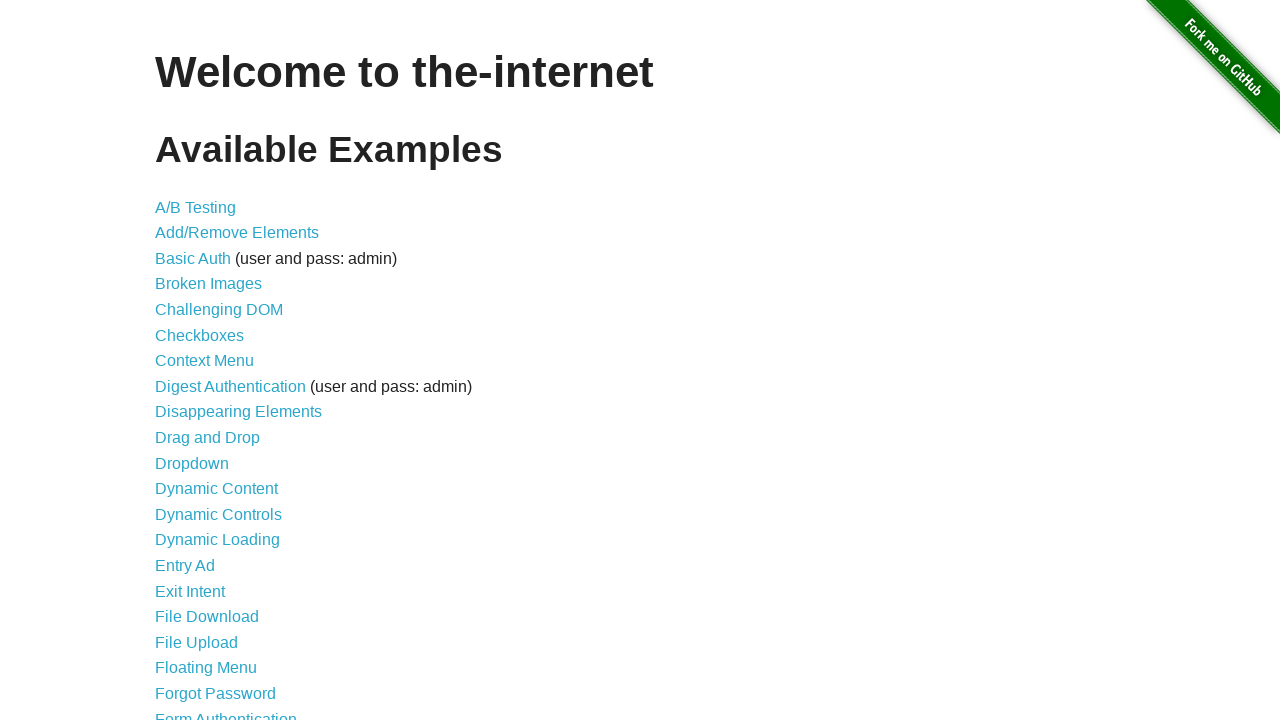

Clicked on Form Authentication link at (226, 712) on text=Form Authentication
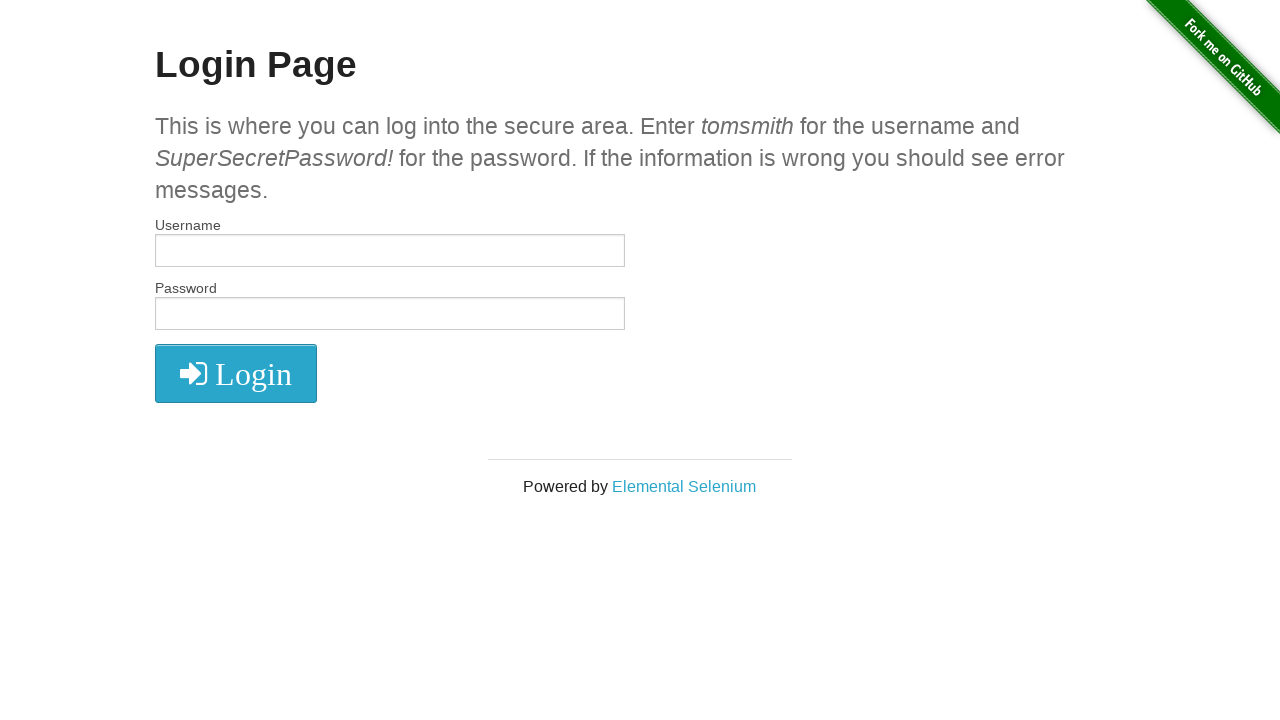

Verified navigation to login page URL: https://the-internet.herokuapp.com/login
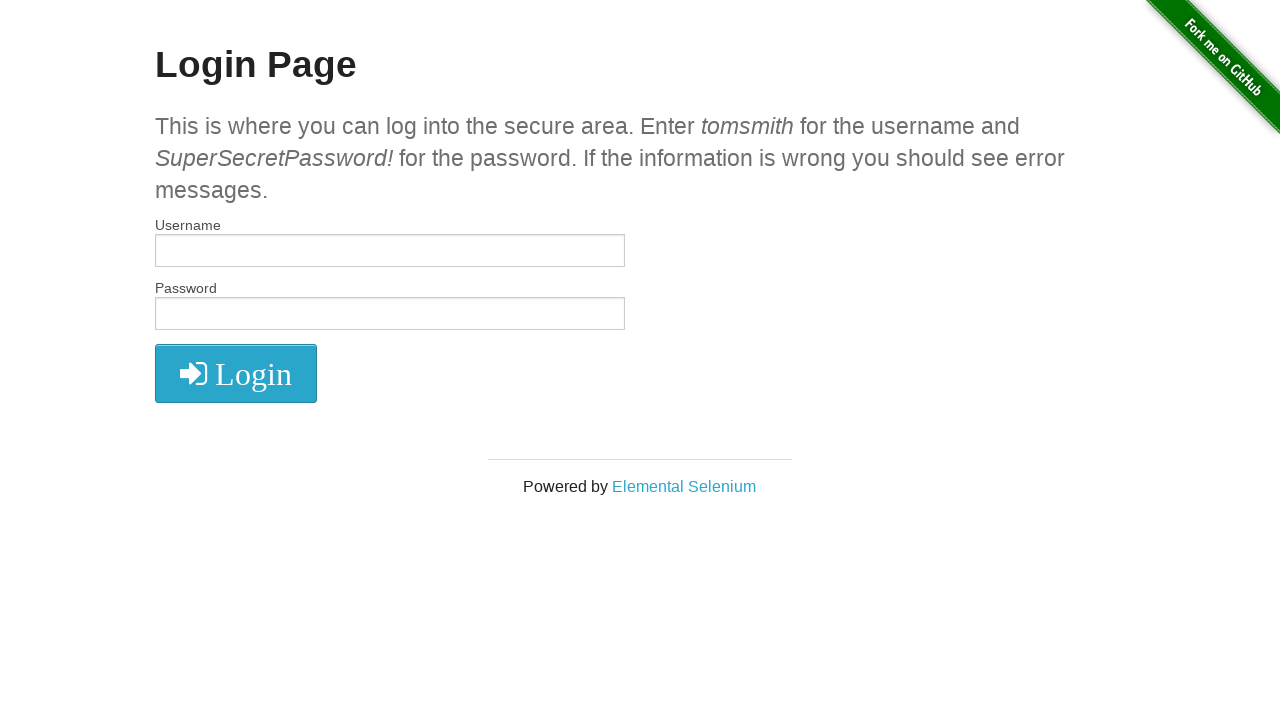

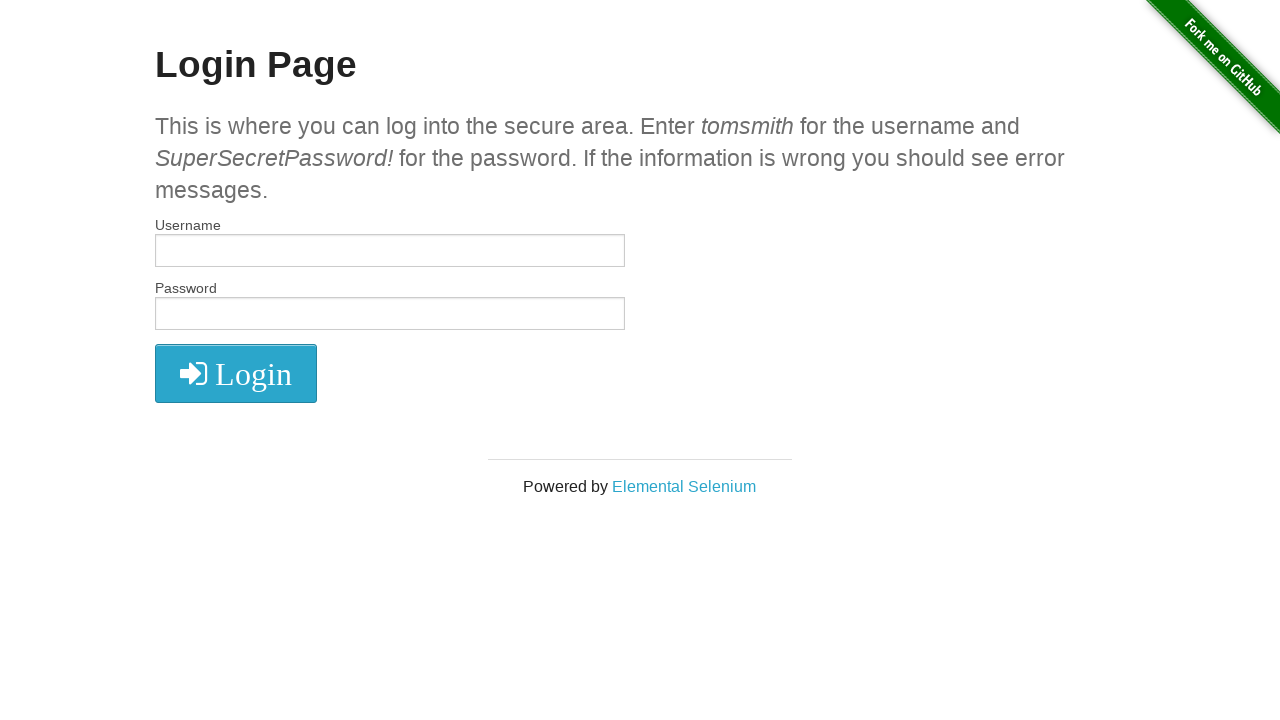